Tests frame handling functionality by interacting with elements inside and outside of iframes, including filling text boxes and selecting dropdown options

Starting URL: https://www.hyrtutorials.com/p/frames-practice.html

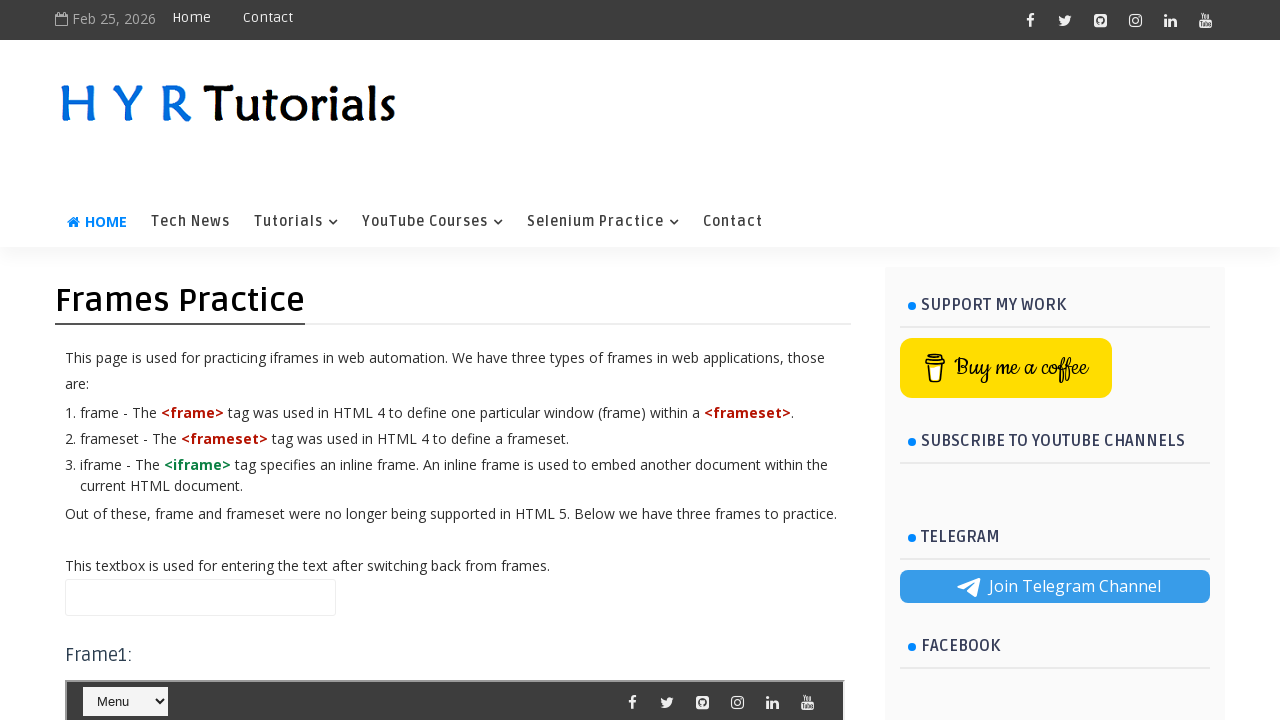

Located text box outside frame with class 'frmTextBox'
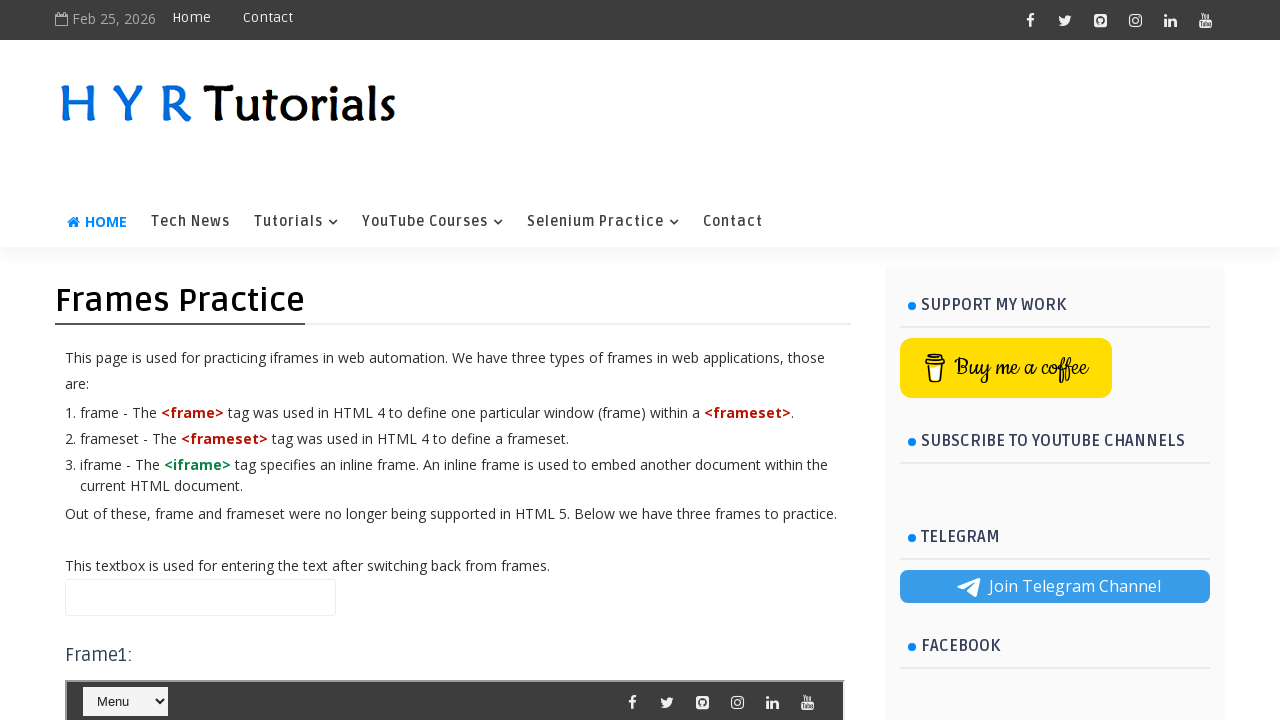

Hovered over text box outside frame at (200, 597) on xpath=//input[@class='frmTextBox']
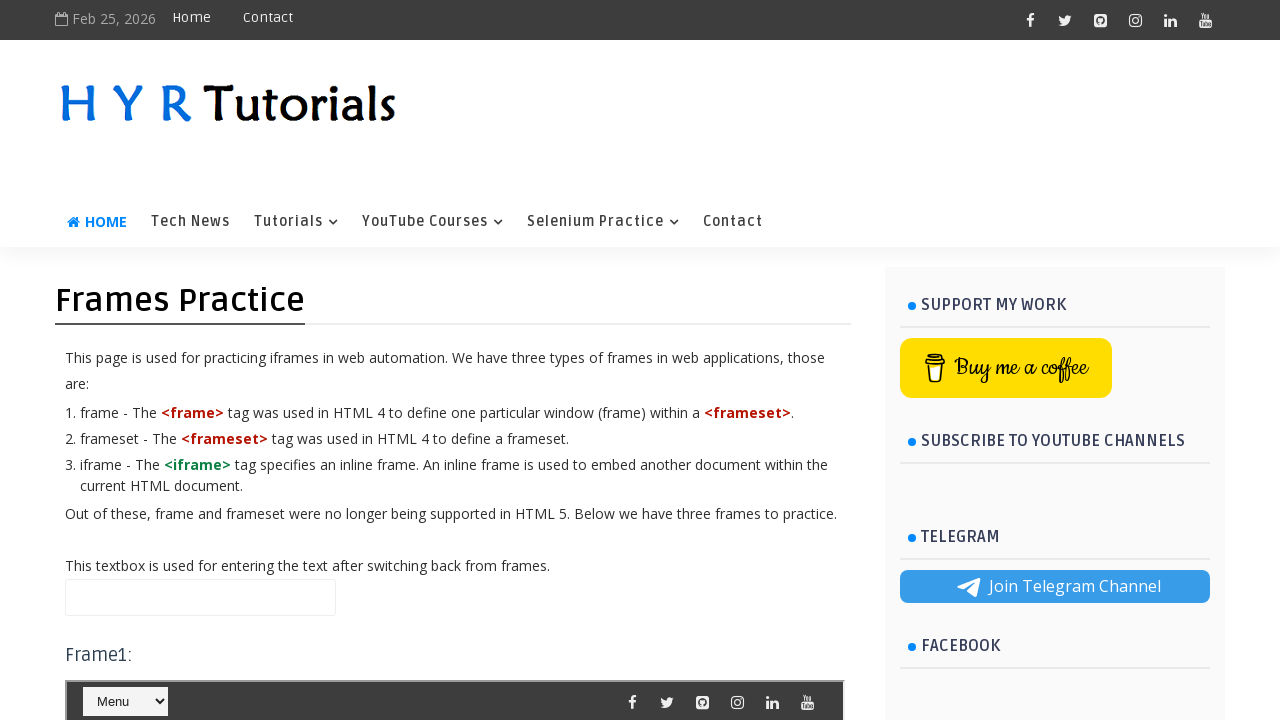

Filled text box with 'Cloud Naradha' on xpath=//input[@class='frmTextBox']
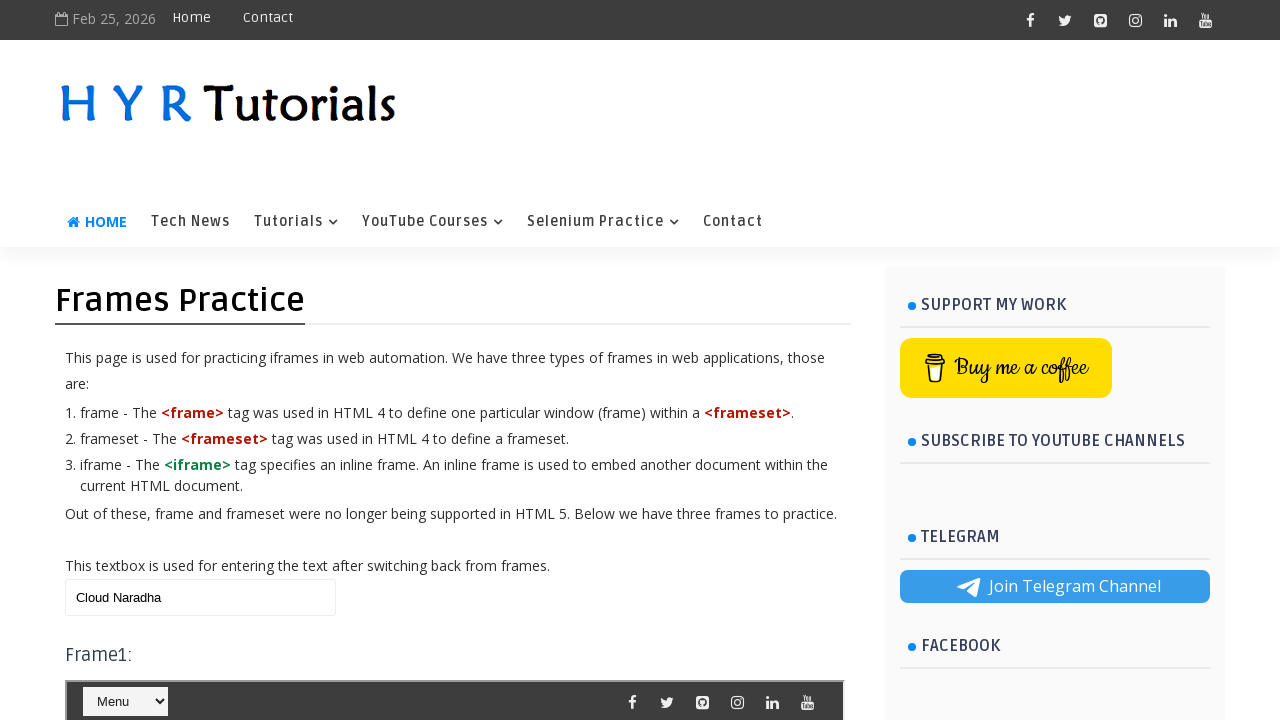

Located frame with id 'frm1'
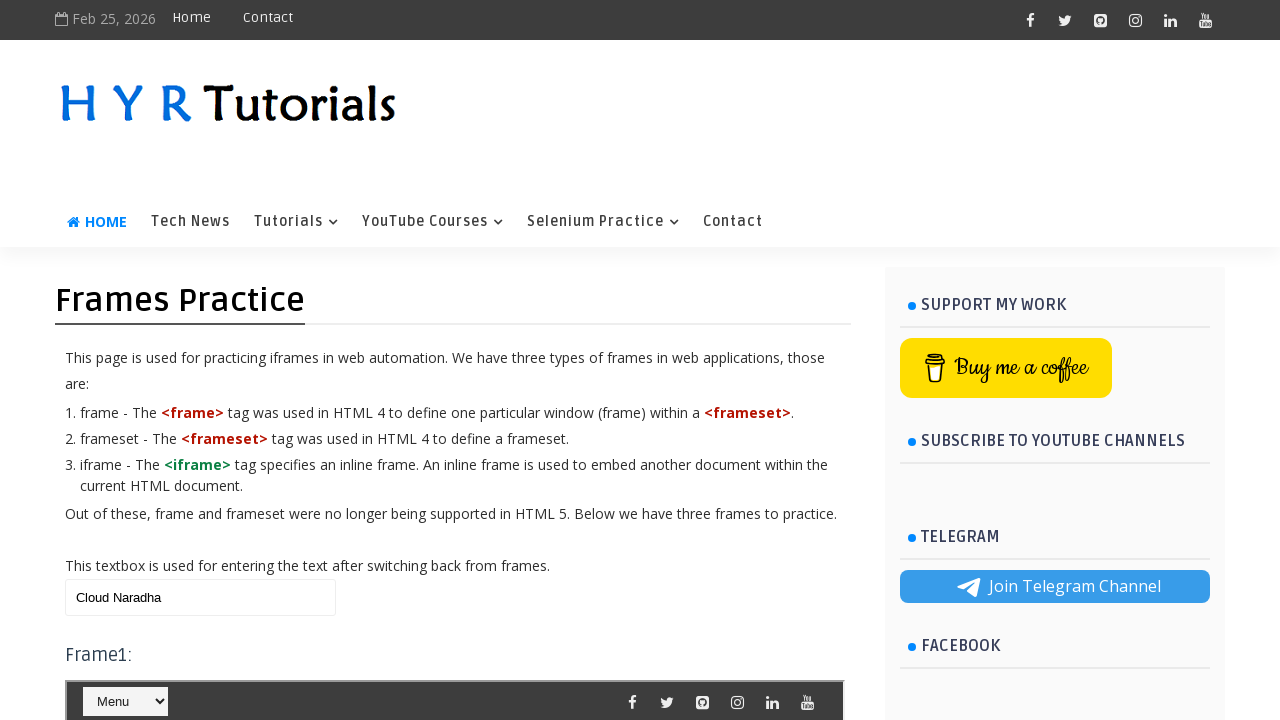

Located dropdown menu with id 'selectnav2' inside frame1
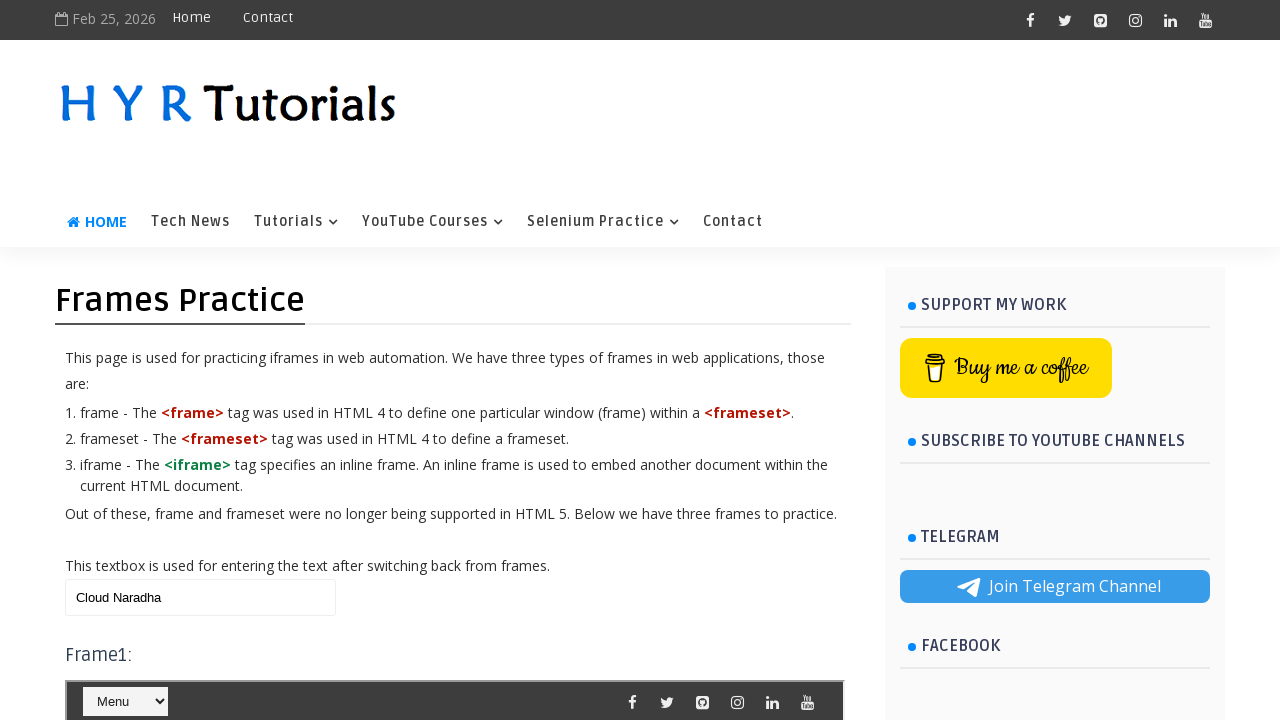

Selected 'Contact' option from dropdown menu in frame1 on #frm1 >> internal:control=enter-frame >> #selectnav2
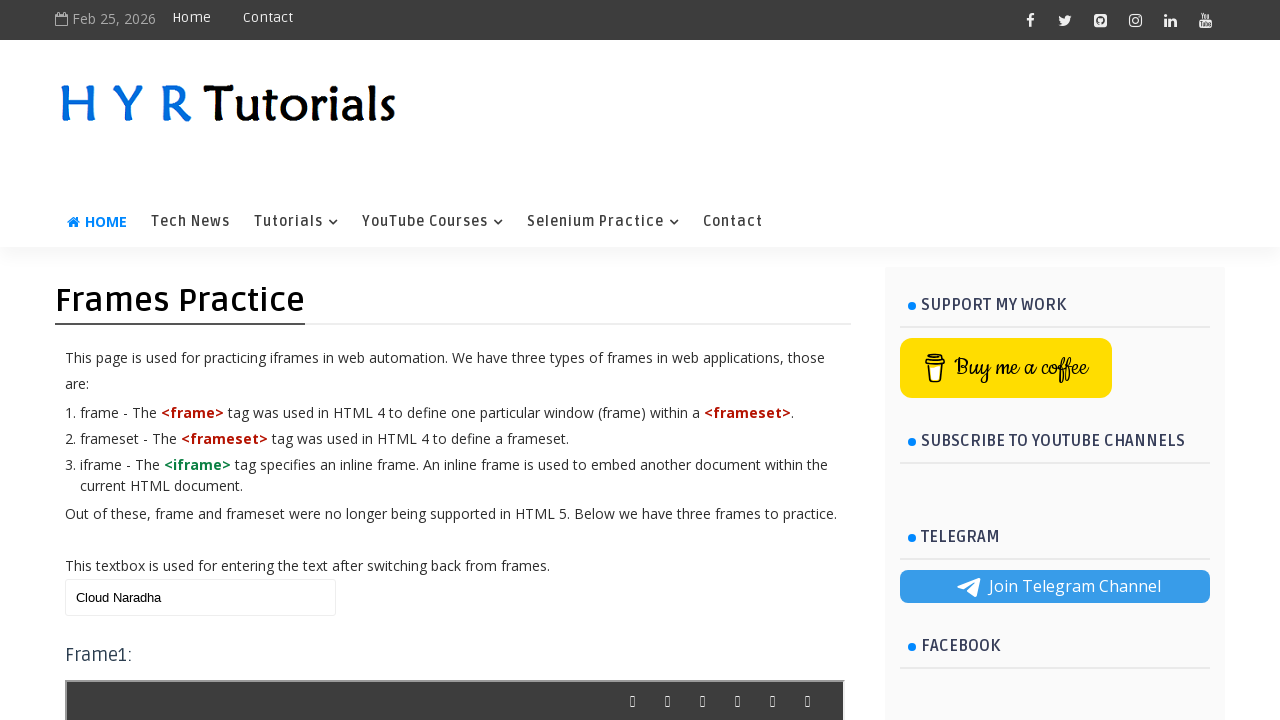

Cleared text box outside frame on xpath=//input[@class='frmTextBox']
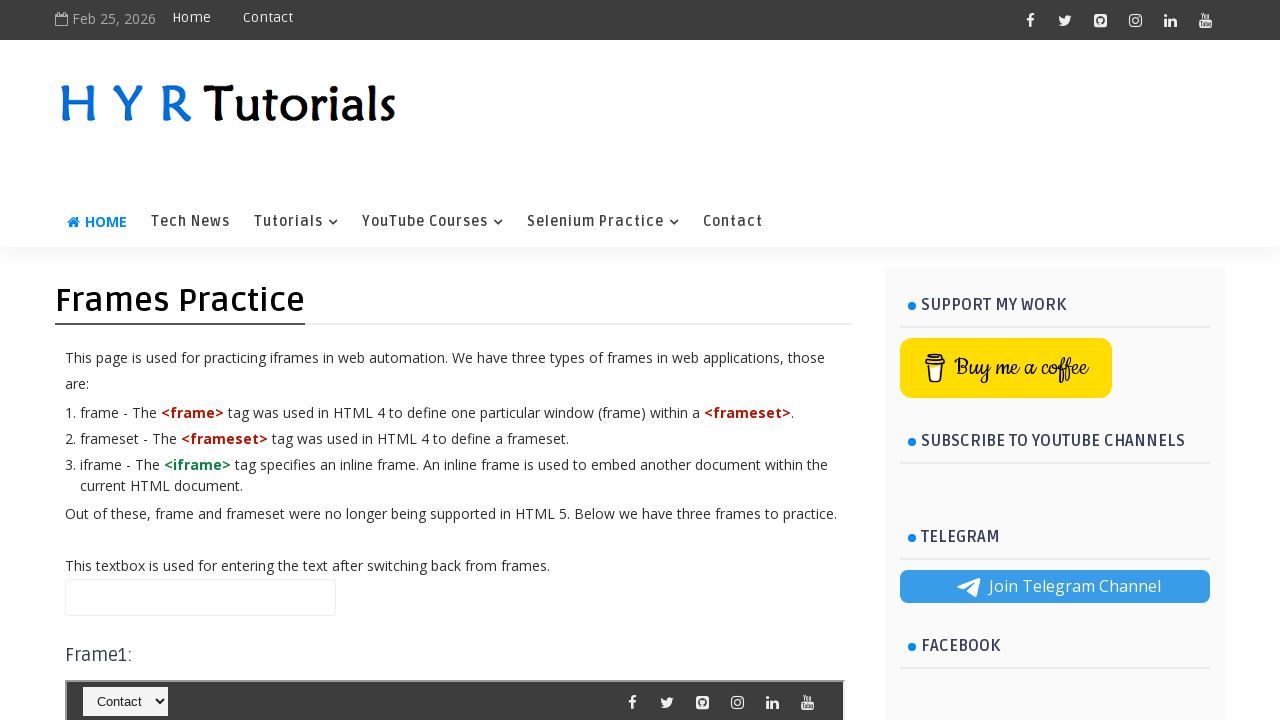

Filled text box with 'Cloud naradha hyderabad' on xpath=//input[@class='frmTextBox']
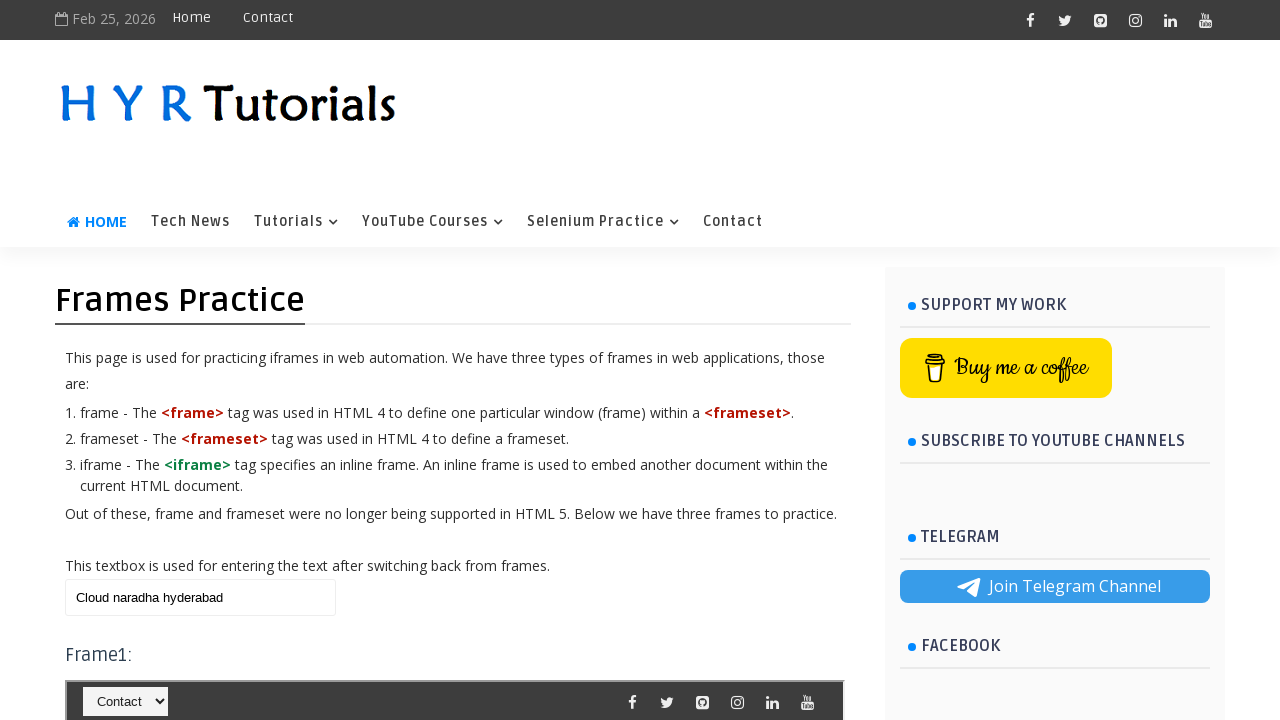

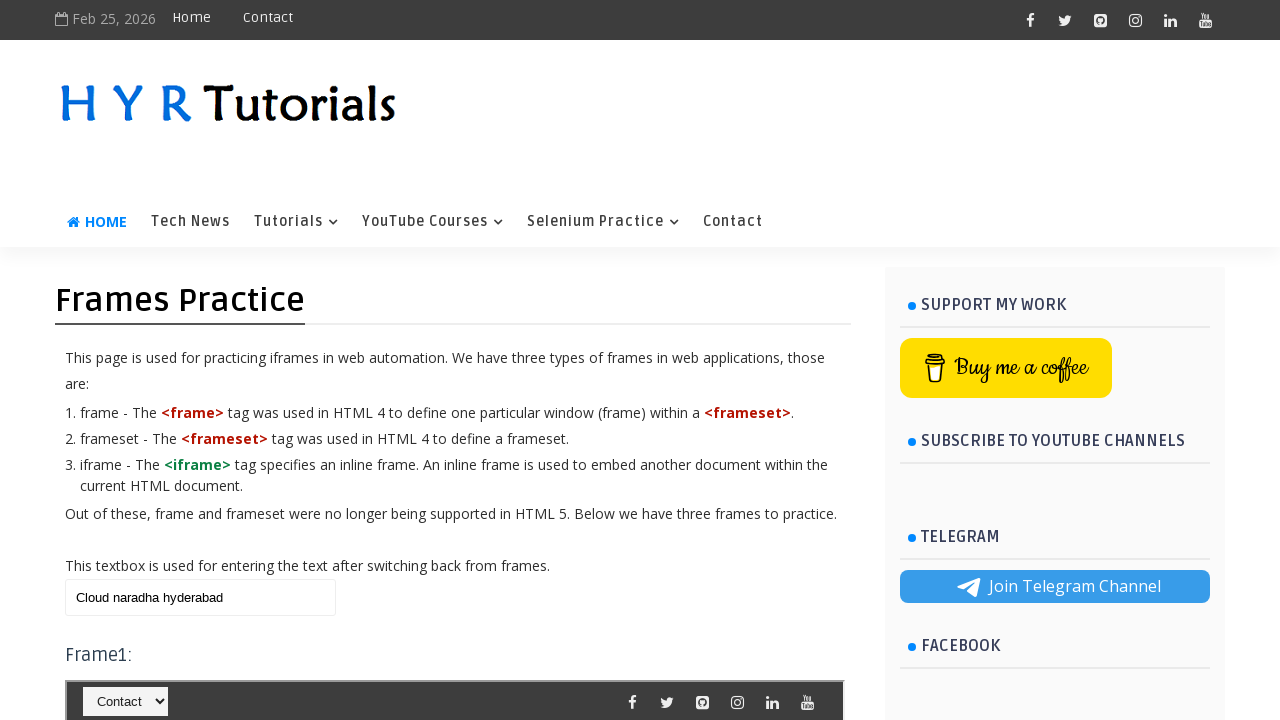